Tests that clicking the Email column header sorts the text values in ascending alphabetical order.

Starting URL: http://the-internet.herokuapp.com/tables

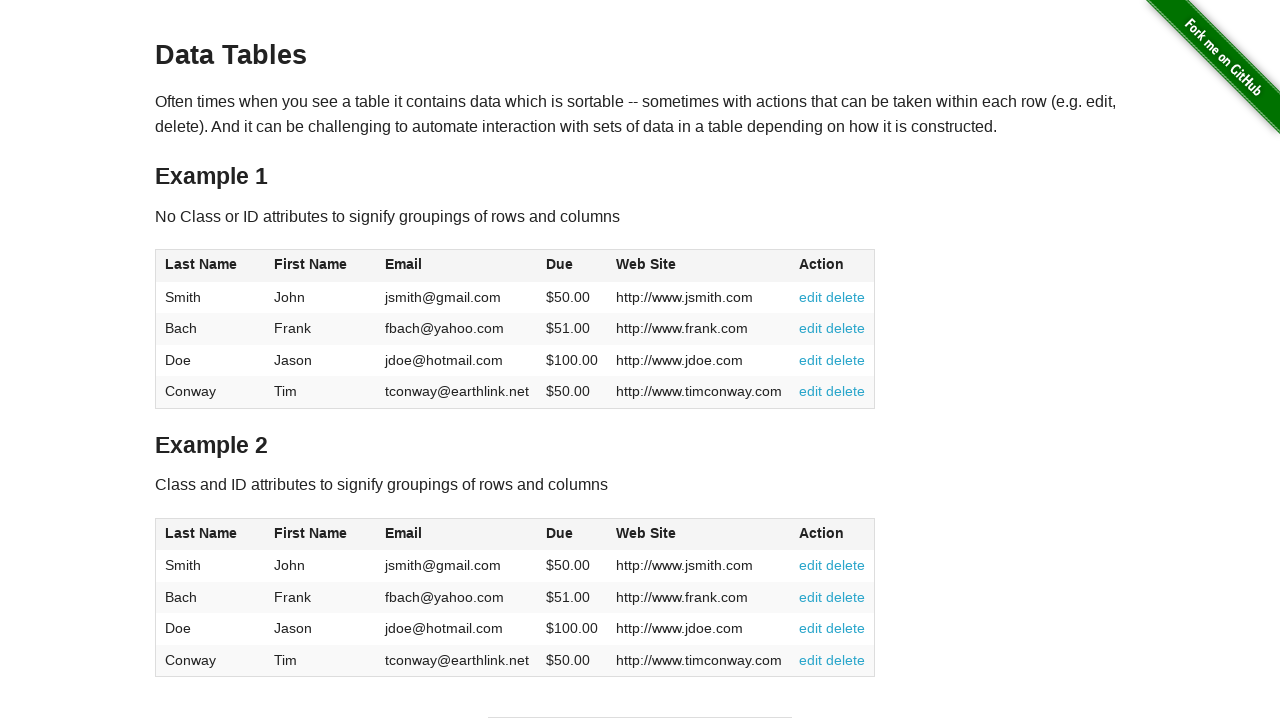

Clicked Email column header to sort ascending at (457, 266) on #table1 thead tr th:nth-of-type(3)
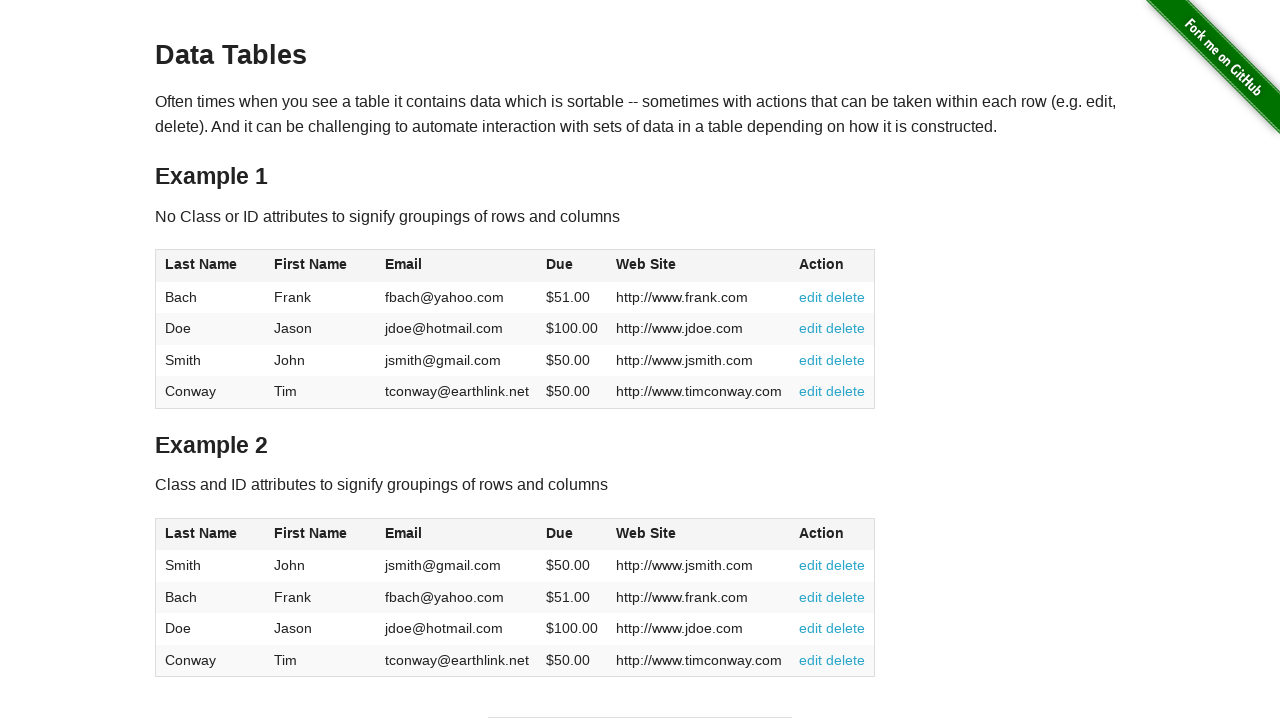

Table loaded with sorted Email column
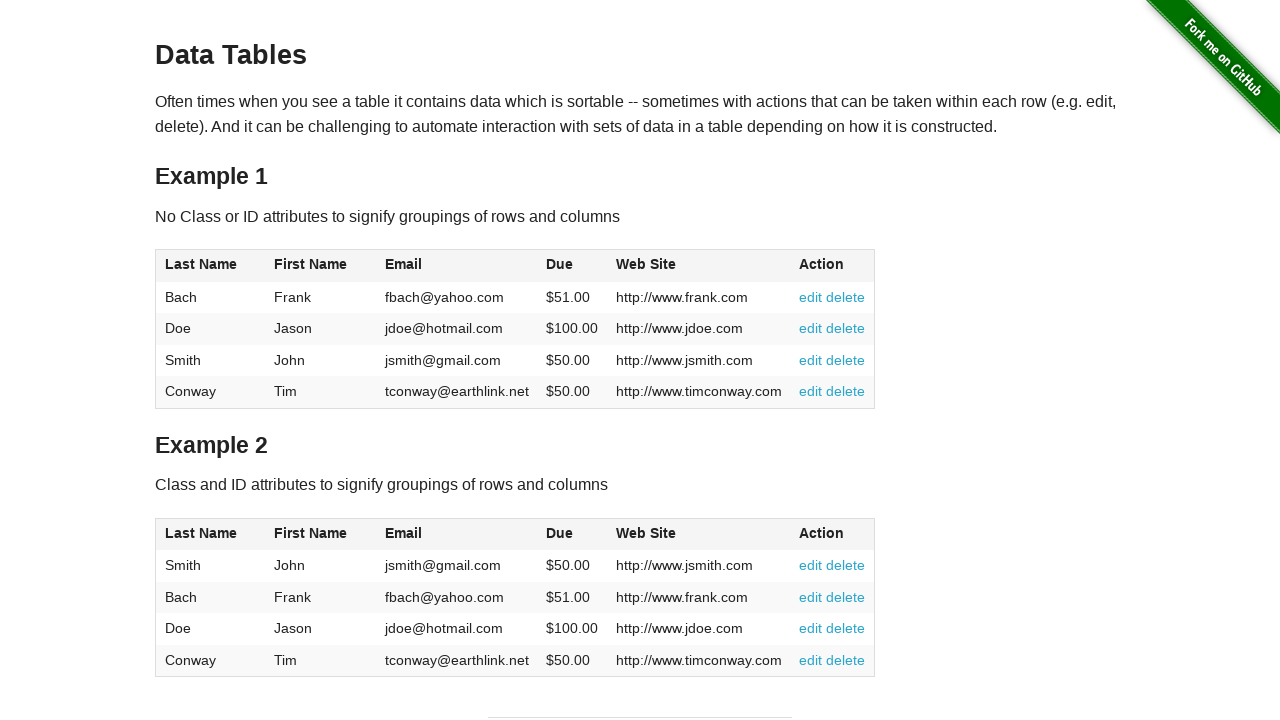

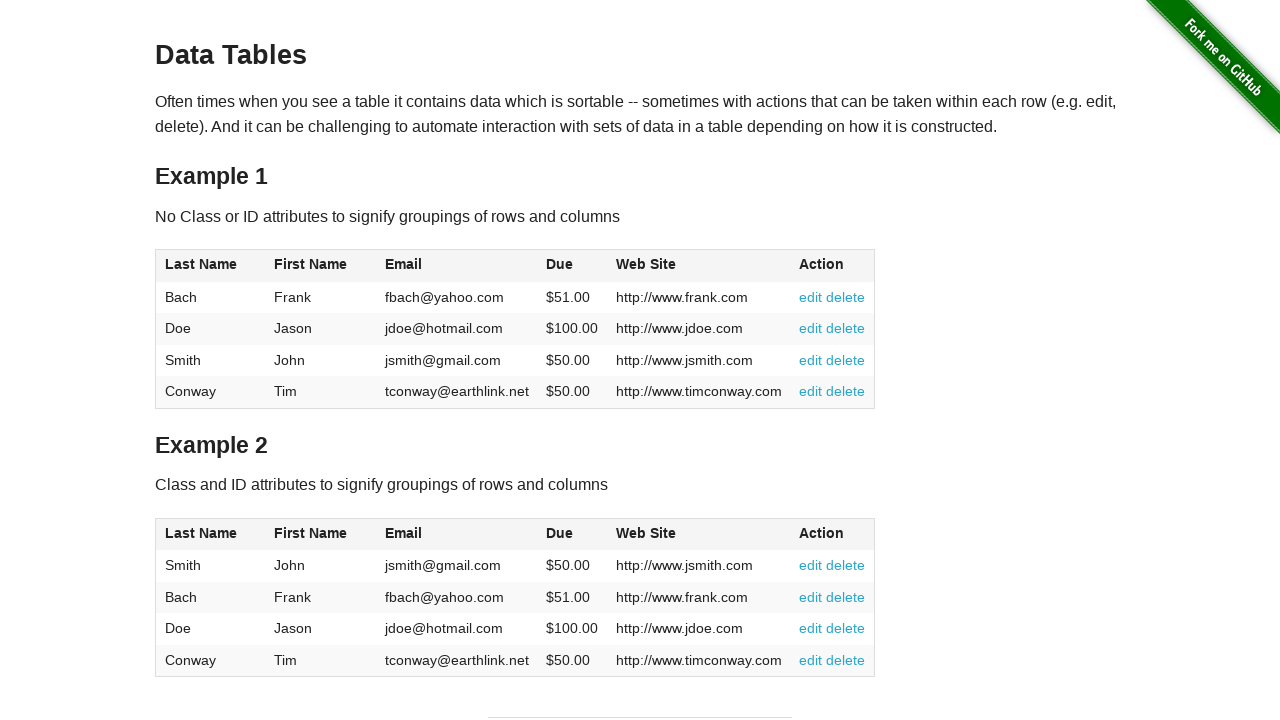